Tests file upload functionality by uploading a file using the file input element and verifying the "File Uploaded!" confirmation message is displayed.

Starting URL: https://the-internet.herokuapp.com/upload

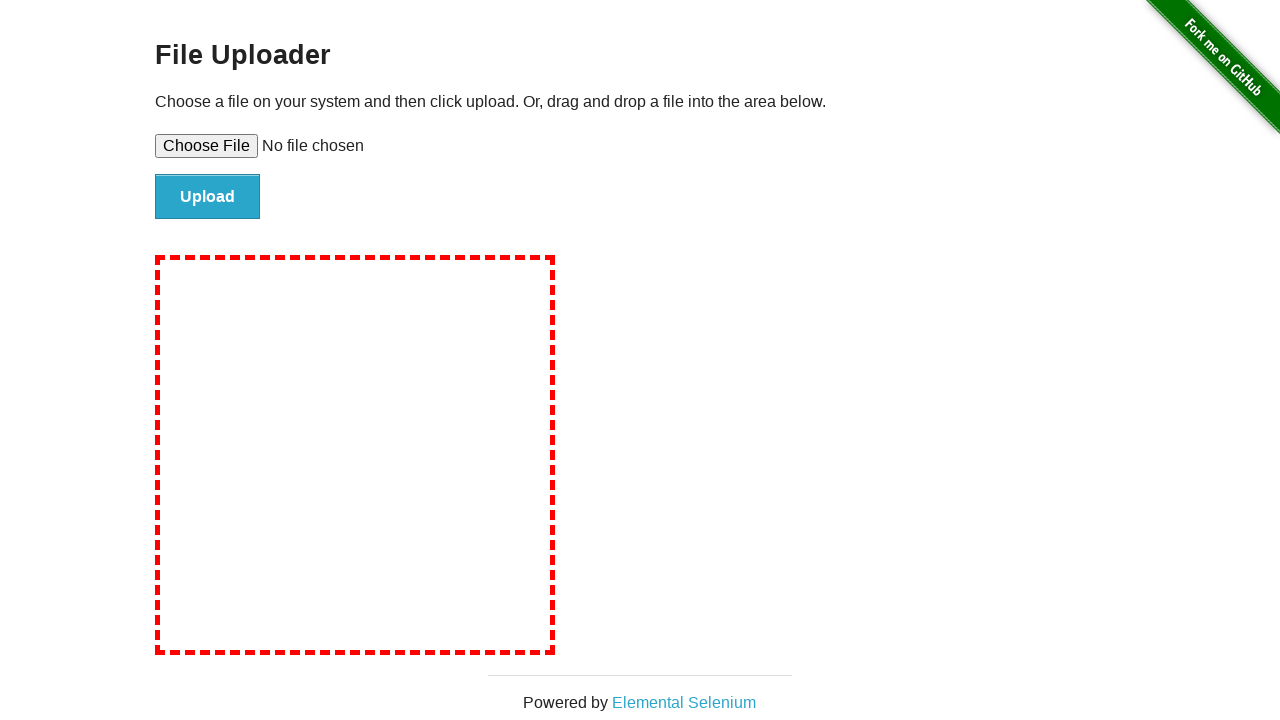

Created temporary test file for upload
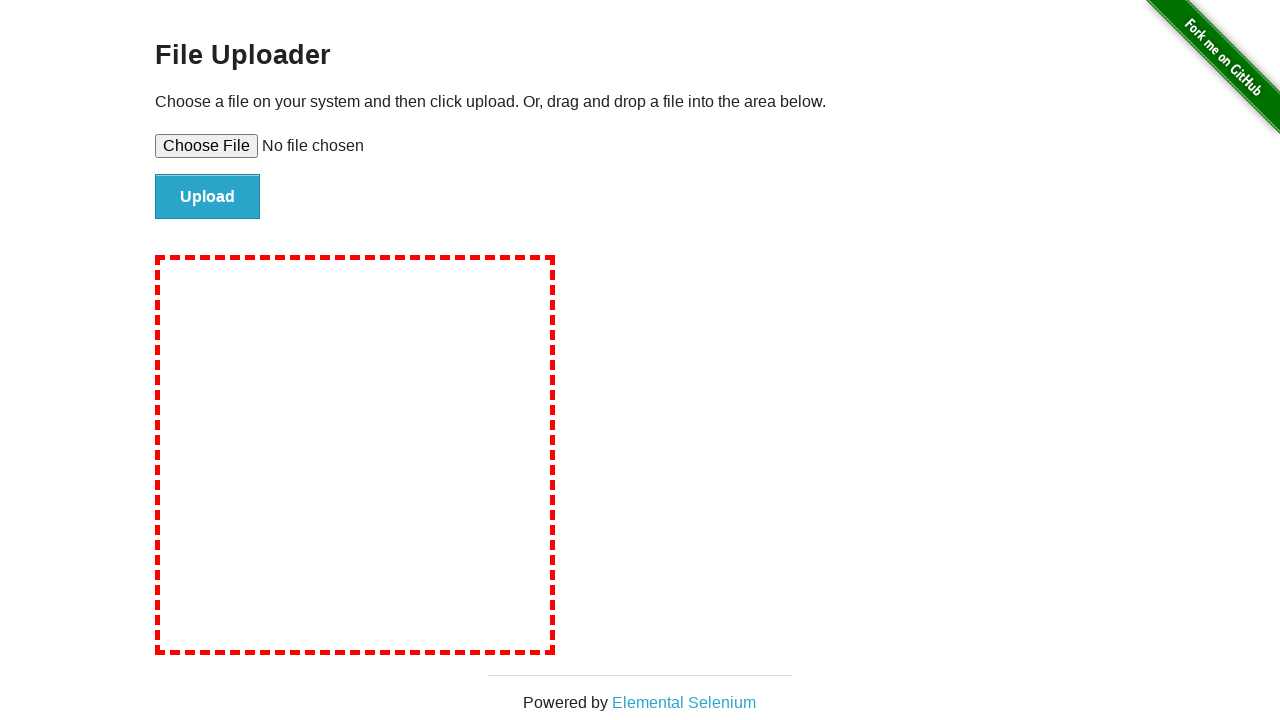

Selected test file using file input element
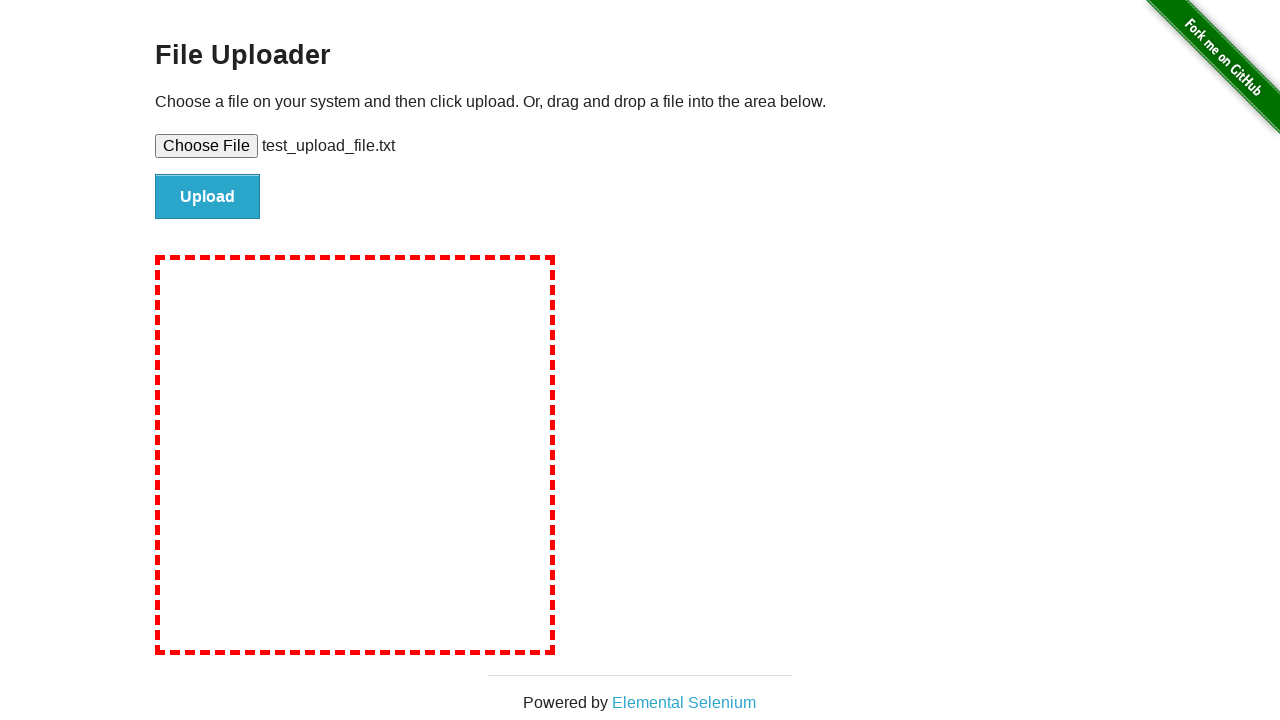

Clicked Upload button to submit file at (208, 197) on #file-submit
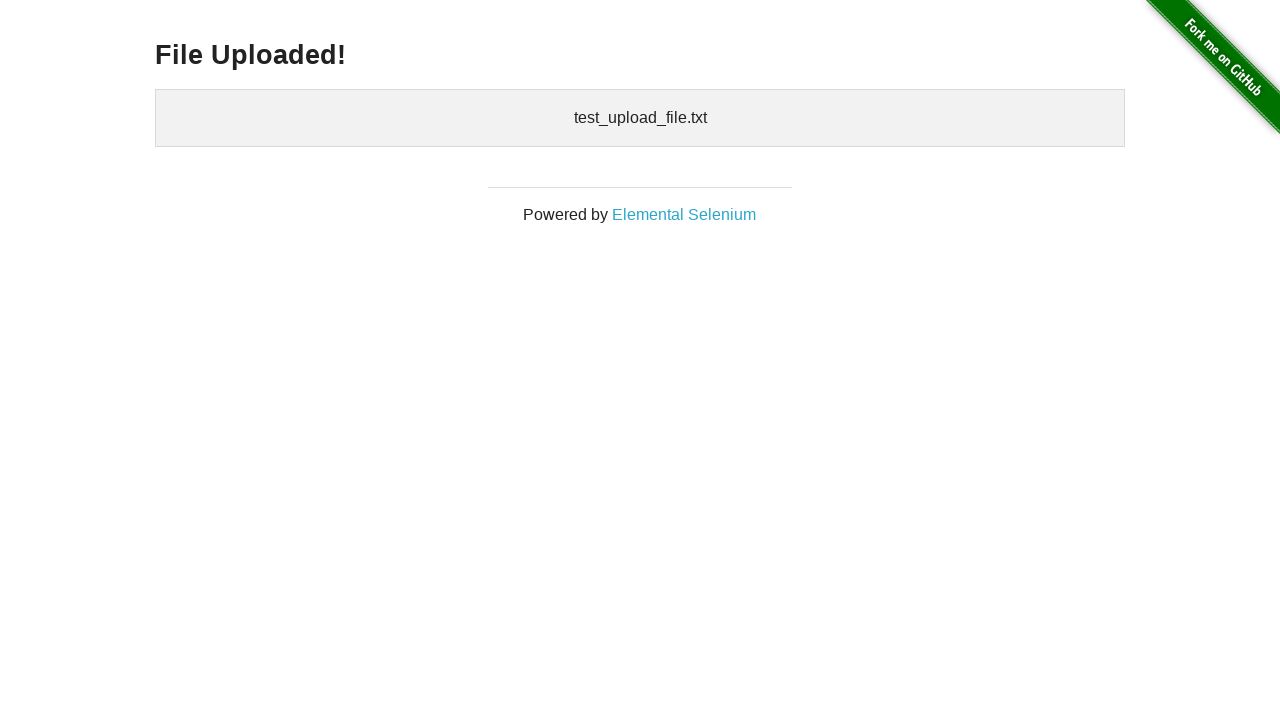

Verified 'File Uploaded!' confirmation message is displayed
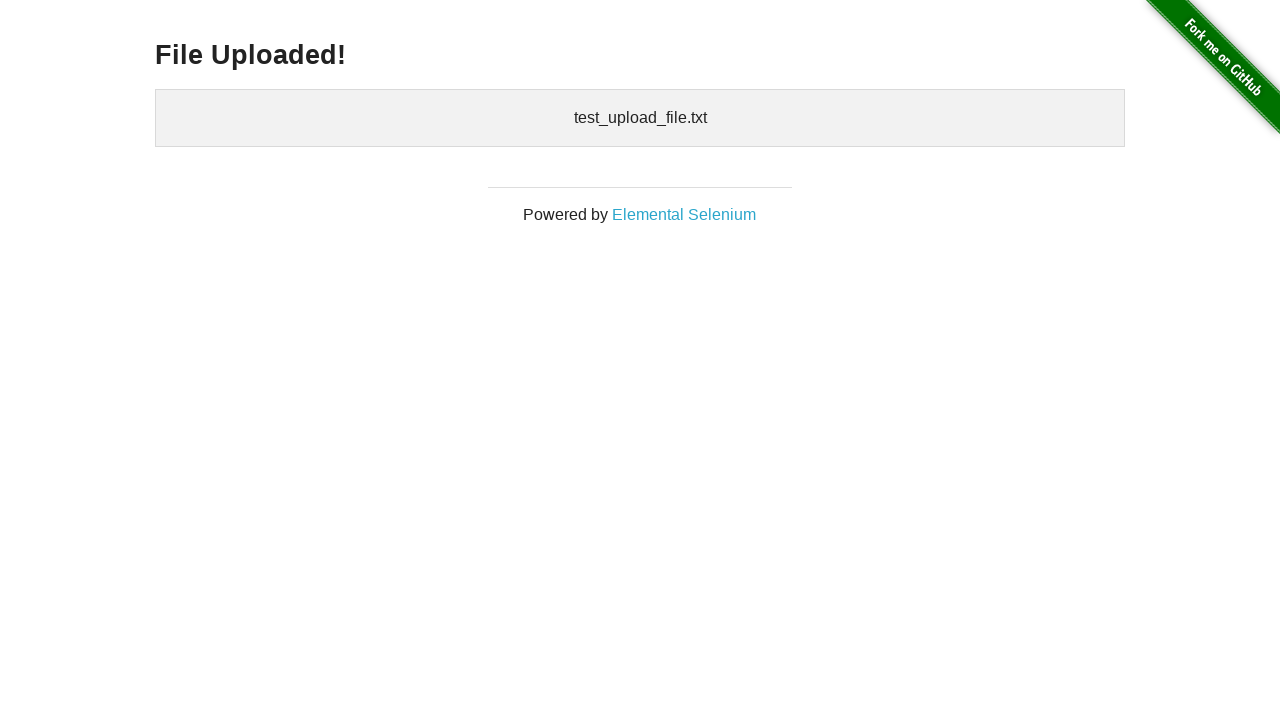

Cleaned up temporary test file
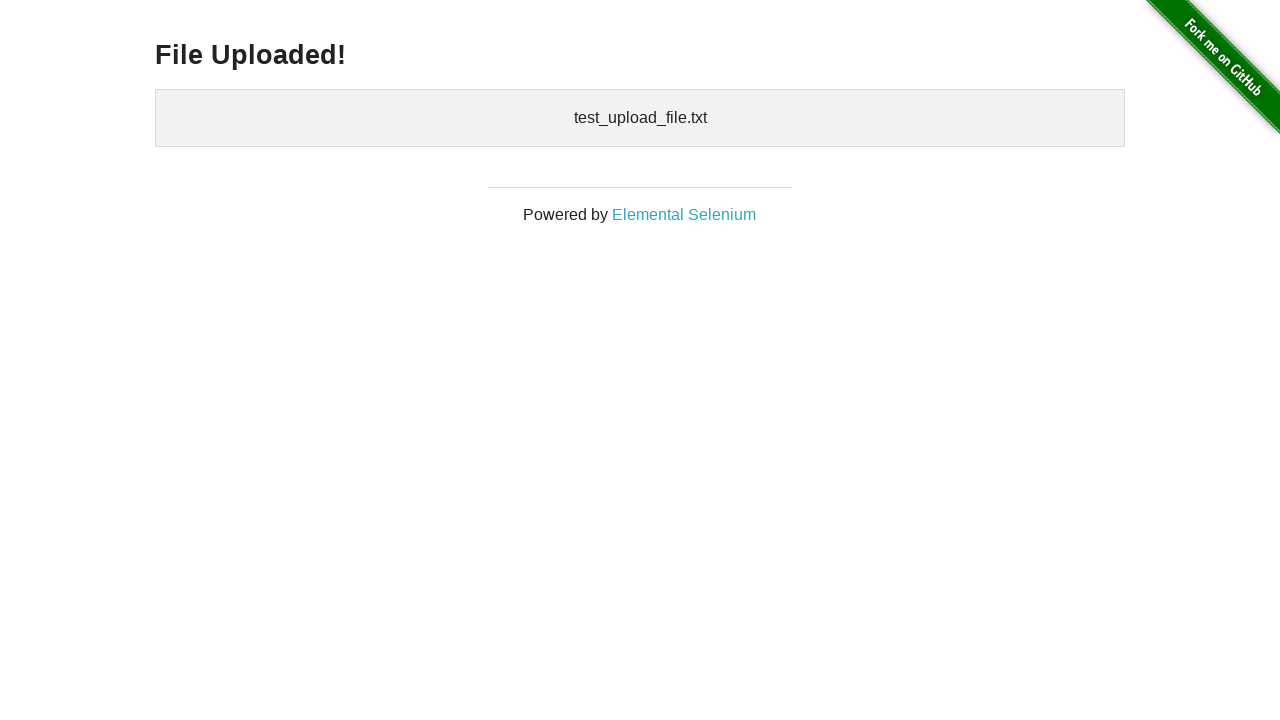

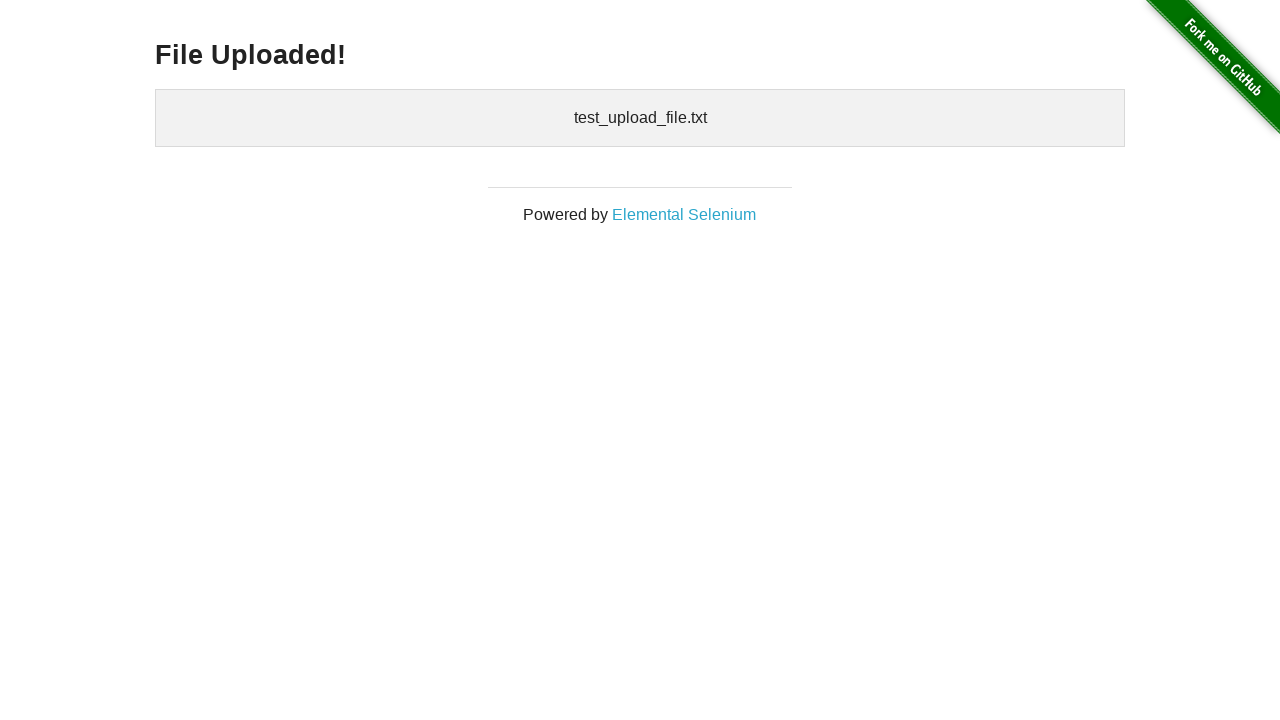